Tests checkbox selection state by clicking development checkbox to select it, verifying selection, then clicking again to deselect and verifying deselection

Starting URL: https://automationfc.github.io/basic-form/index.html

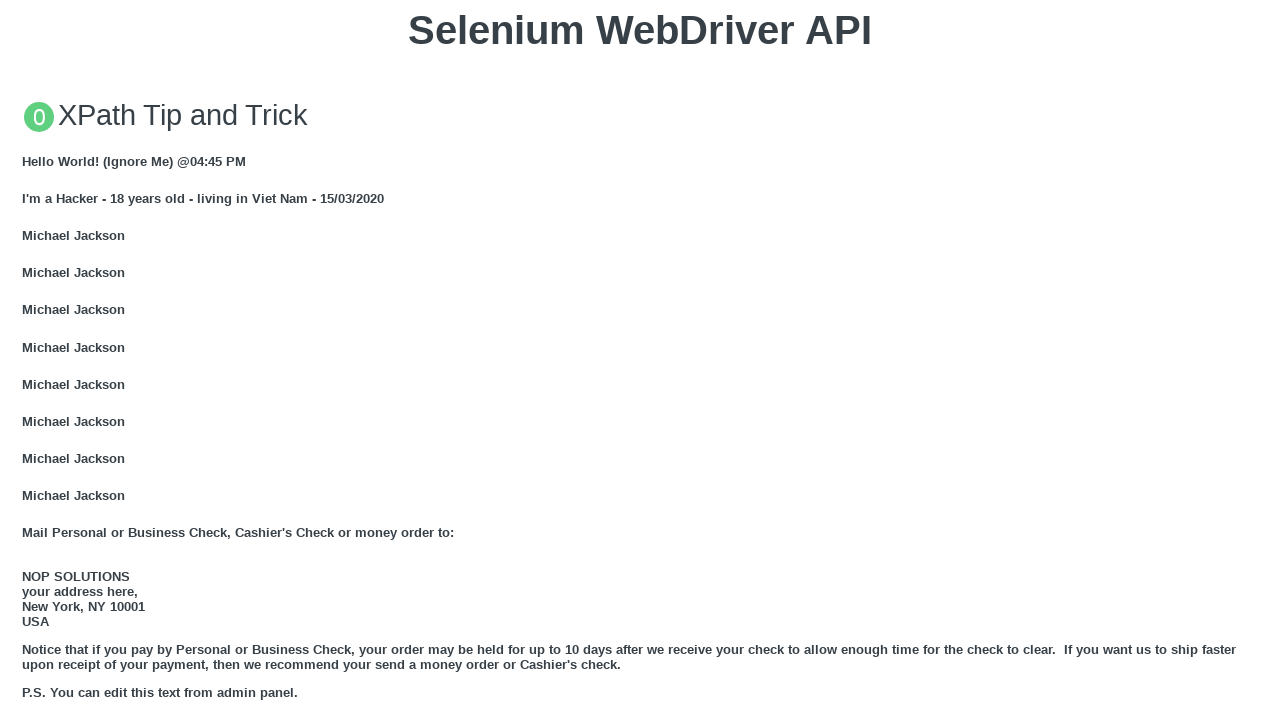

Clicked development checkbox to select it at (28, 361) on #development
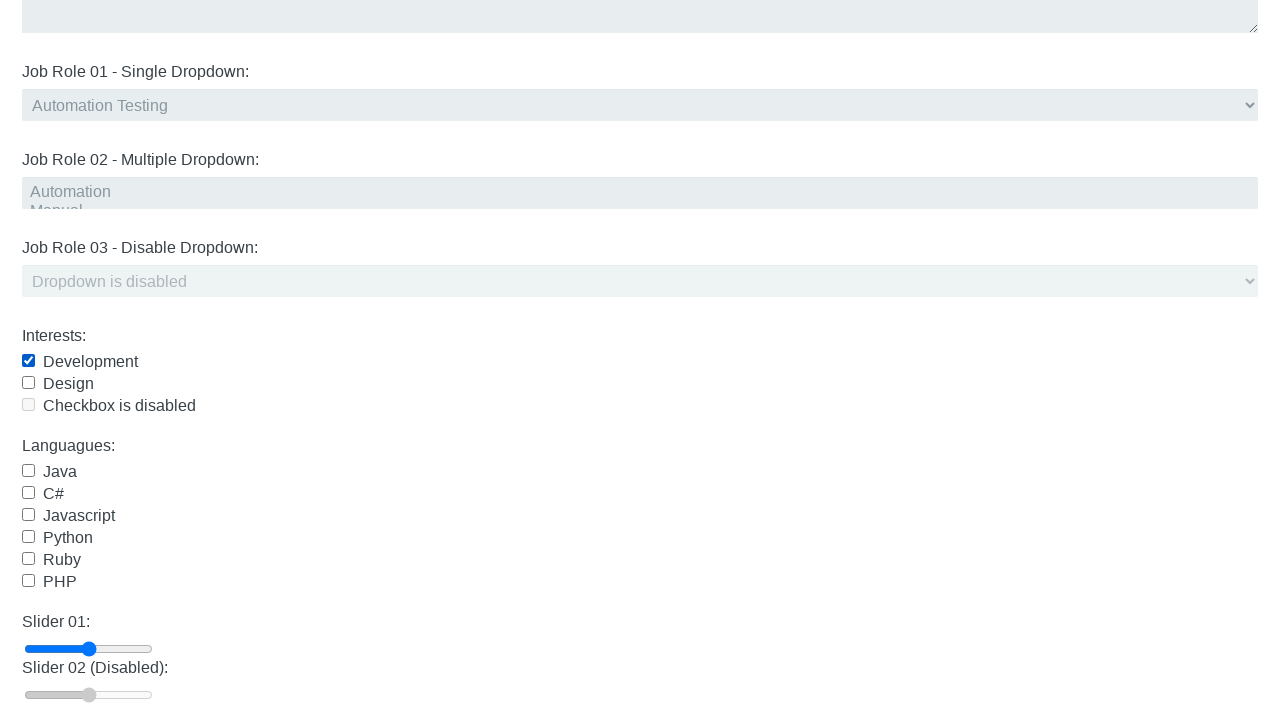

Verified development checkbox is selected
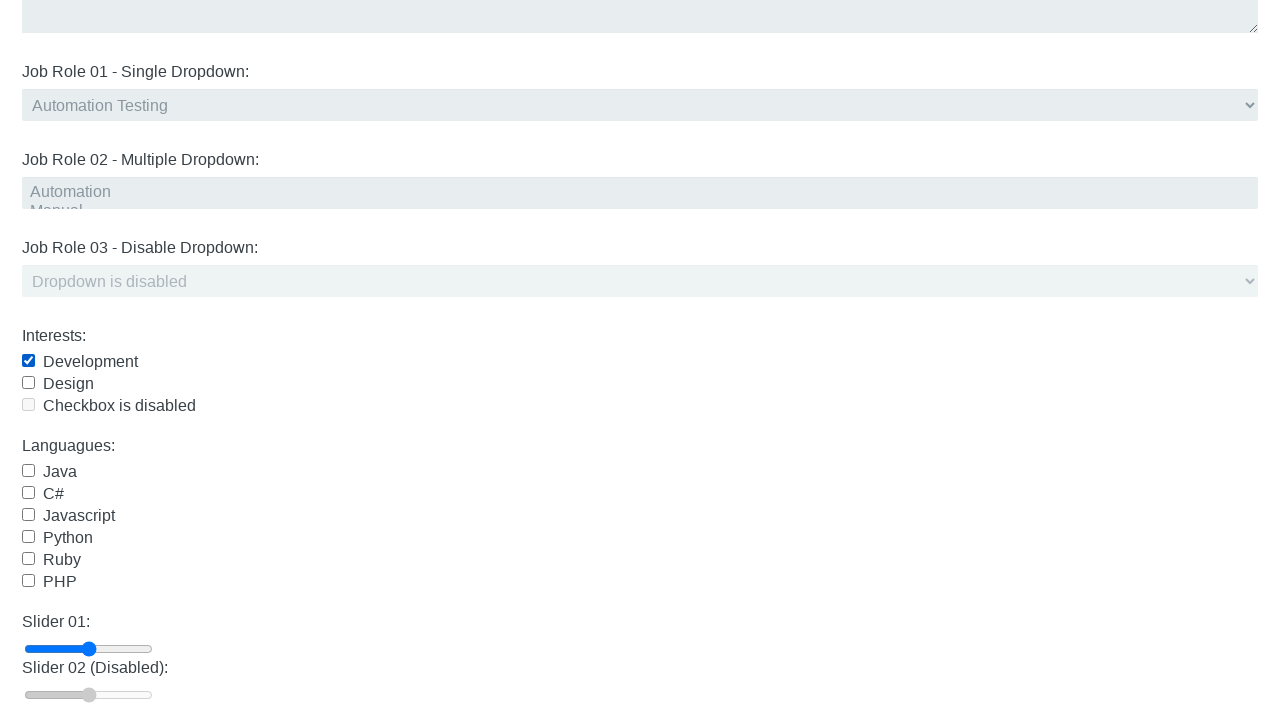

Clicked development checkbox to deselect it at (28, 361) on #development
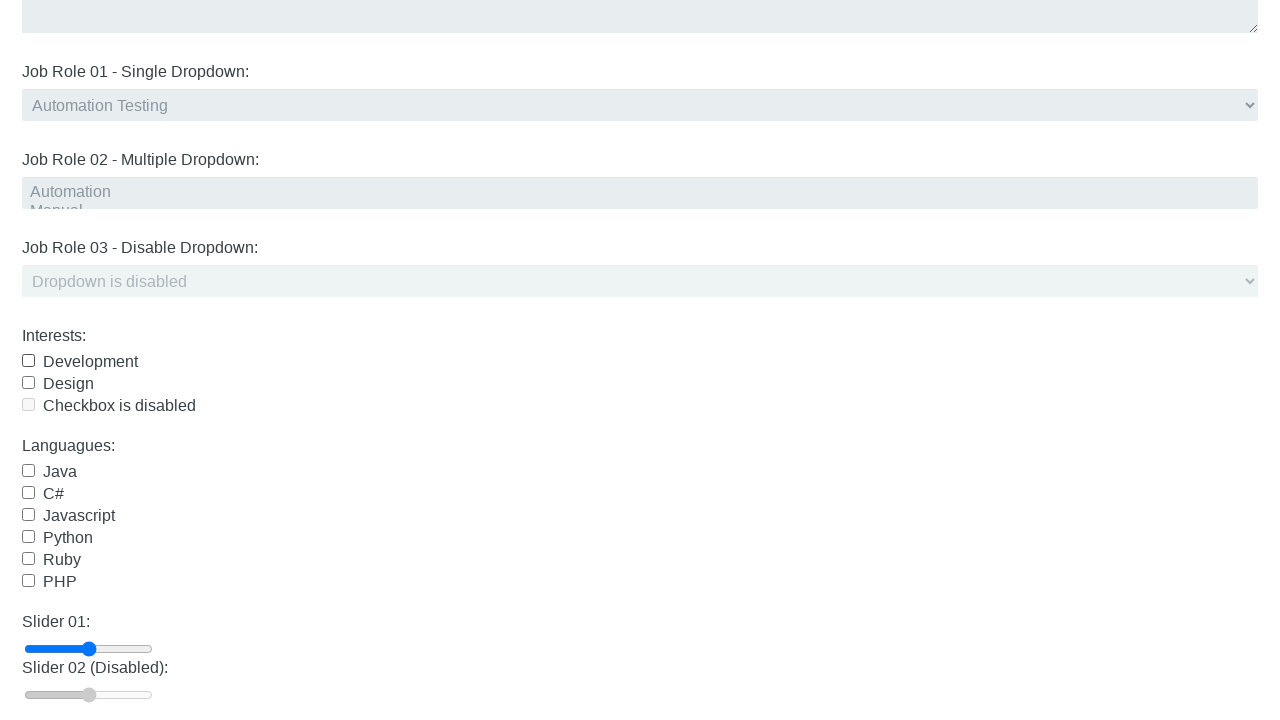

Verified development checkbox is deselected
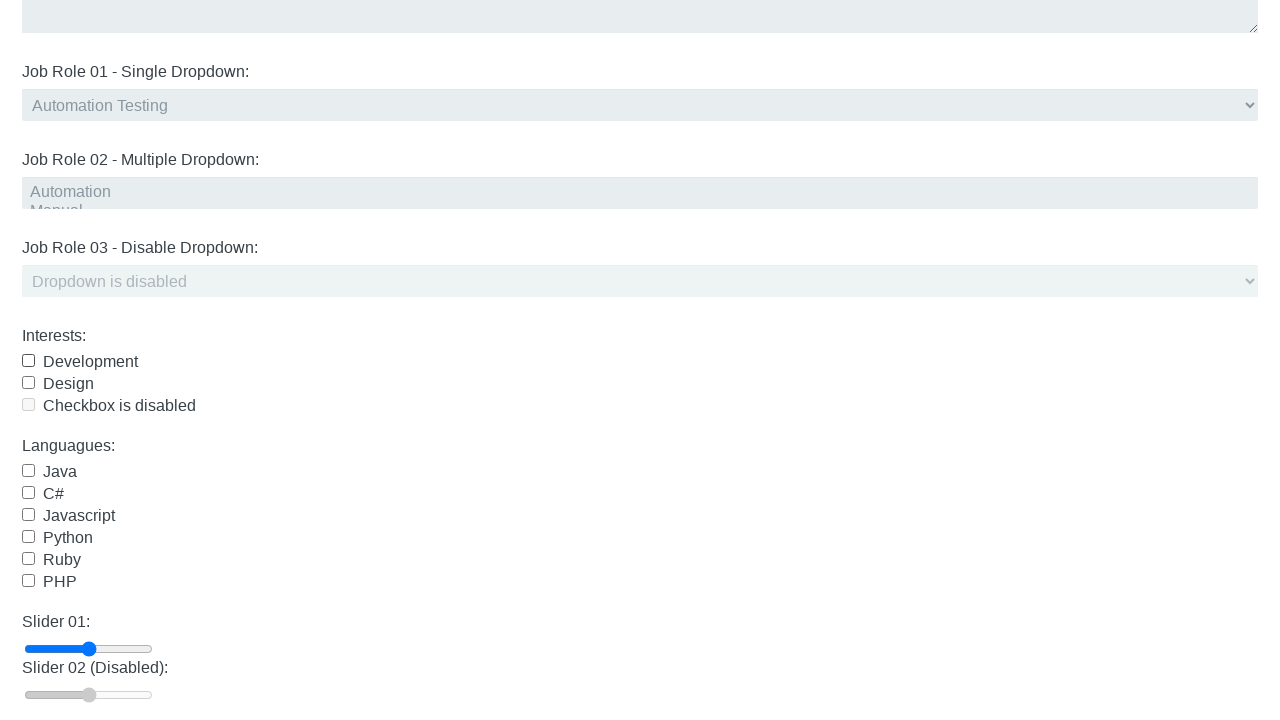

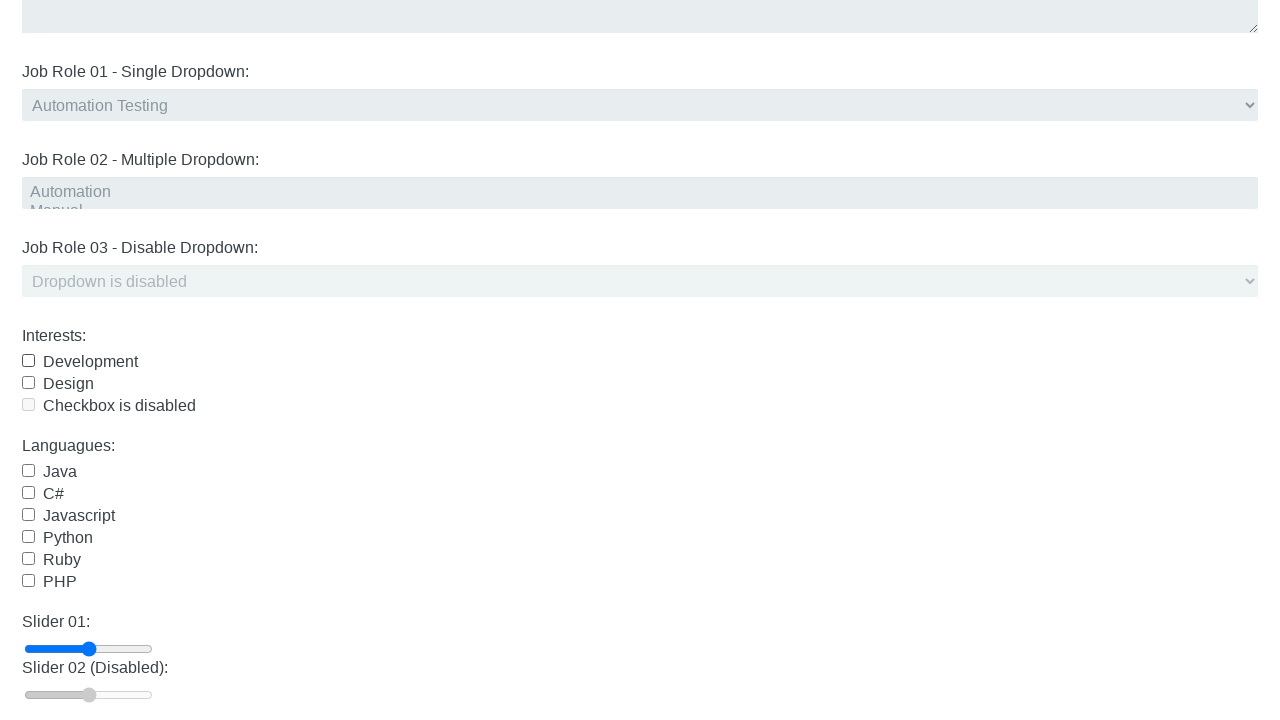